Tests the Subject field in Practice Form by entering a subject and then attempting to delete it by clicking the 'x' button to verify the deletion functionality.

Starting URL: https://demoqa.com/

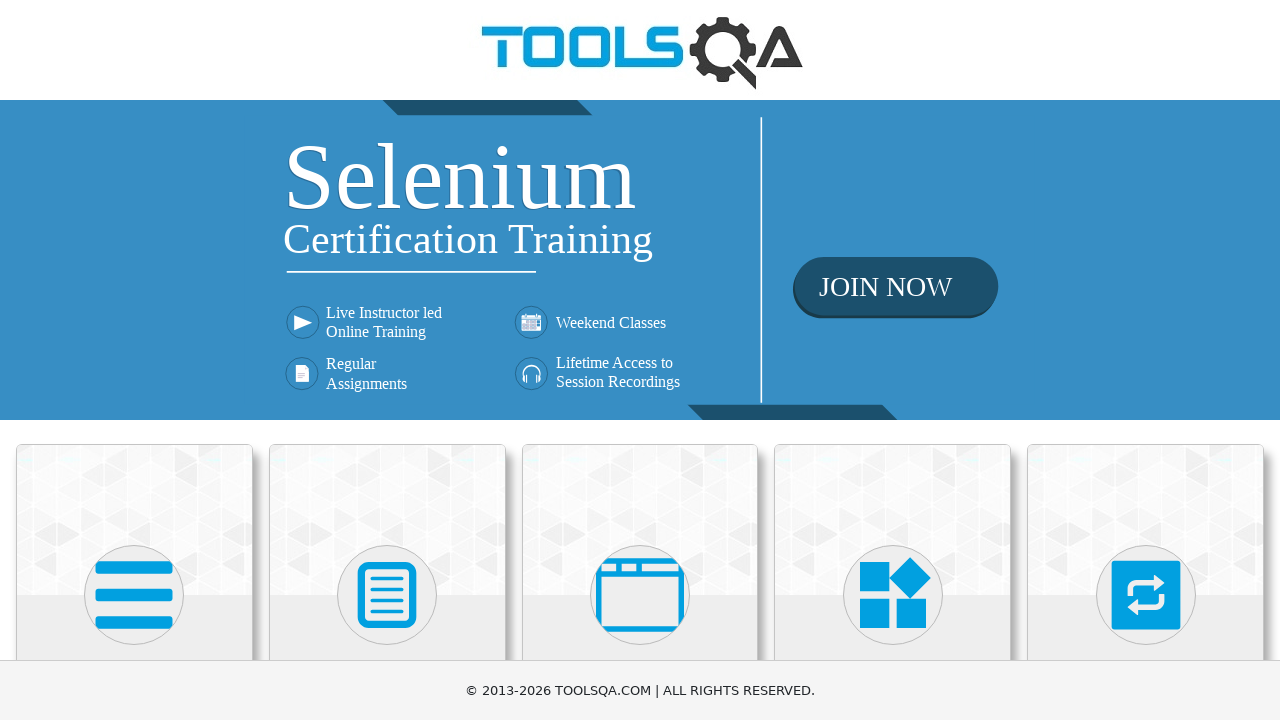

Clicked on Forms section at (387, 360) on text=Forms
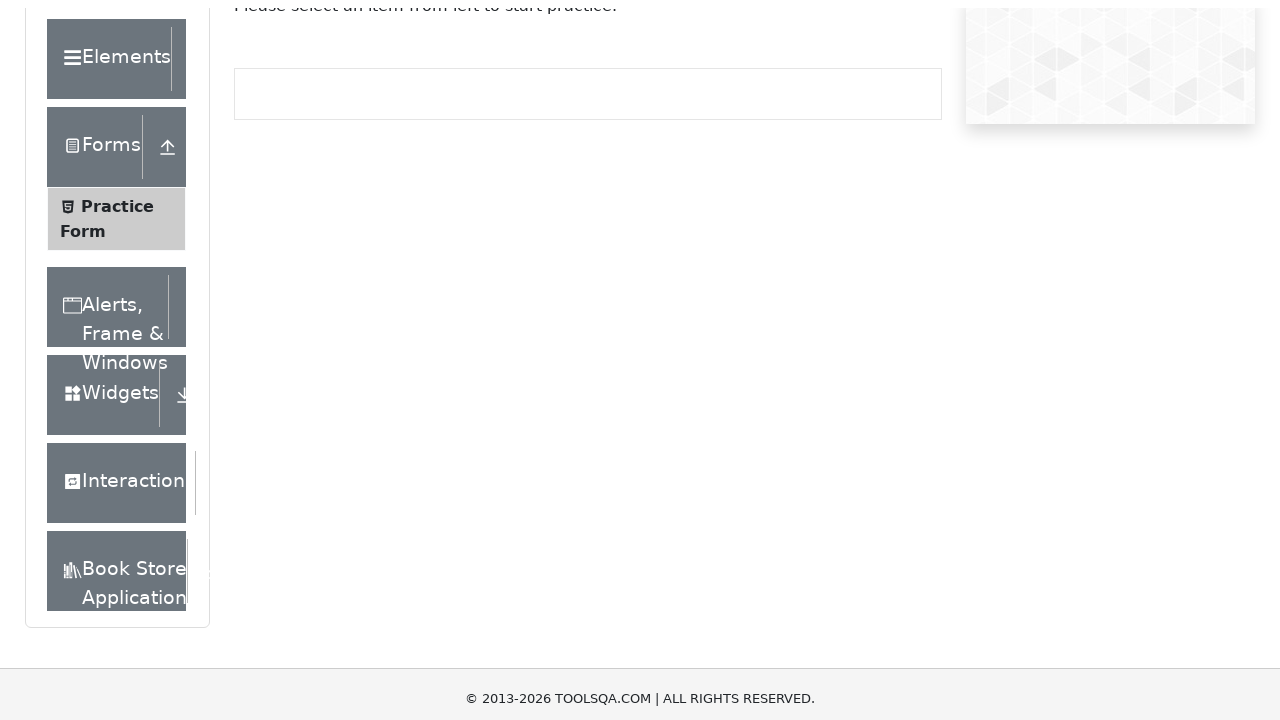

Clicked on Practice Form in left navigation at (117, 336) on text=Practice Form
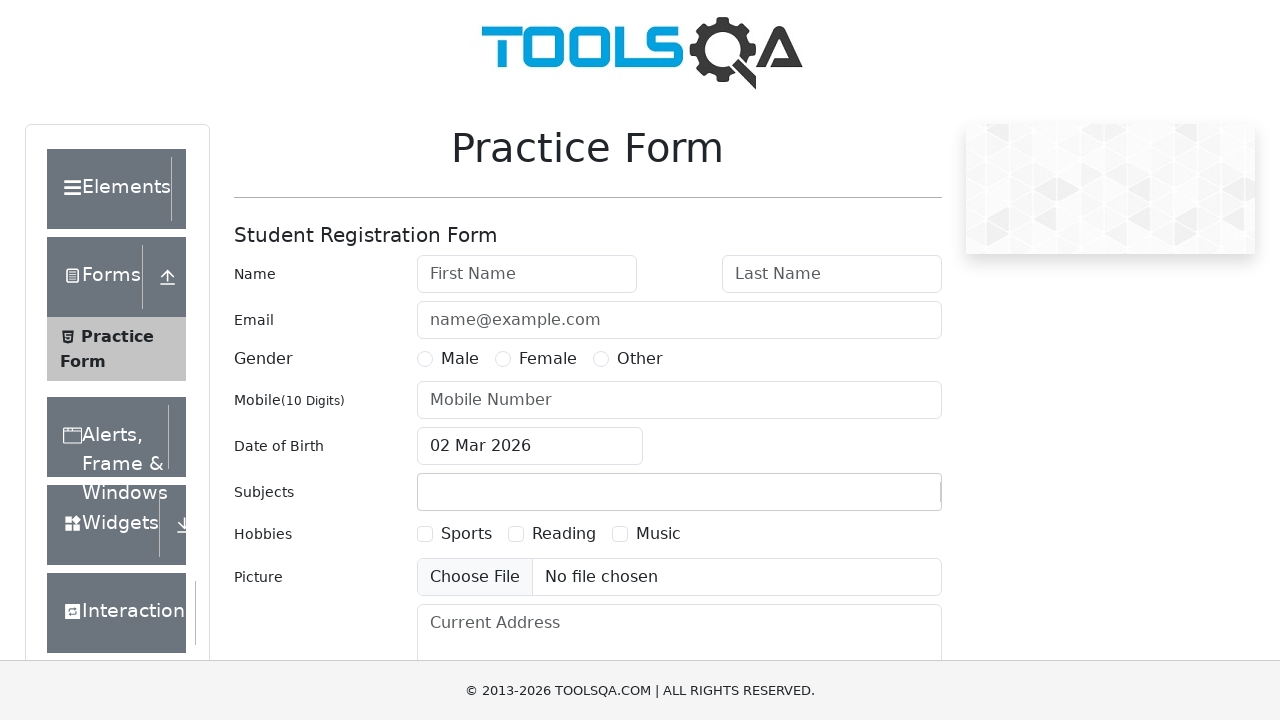

Entered 'English' in the Subject field on #subjectsInput
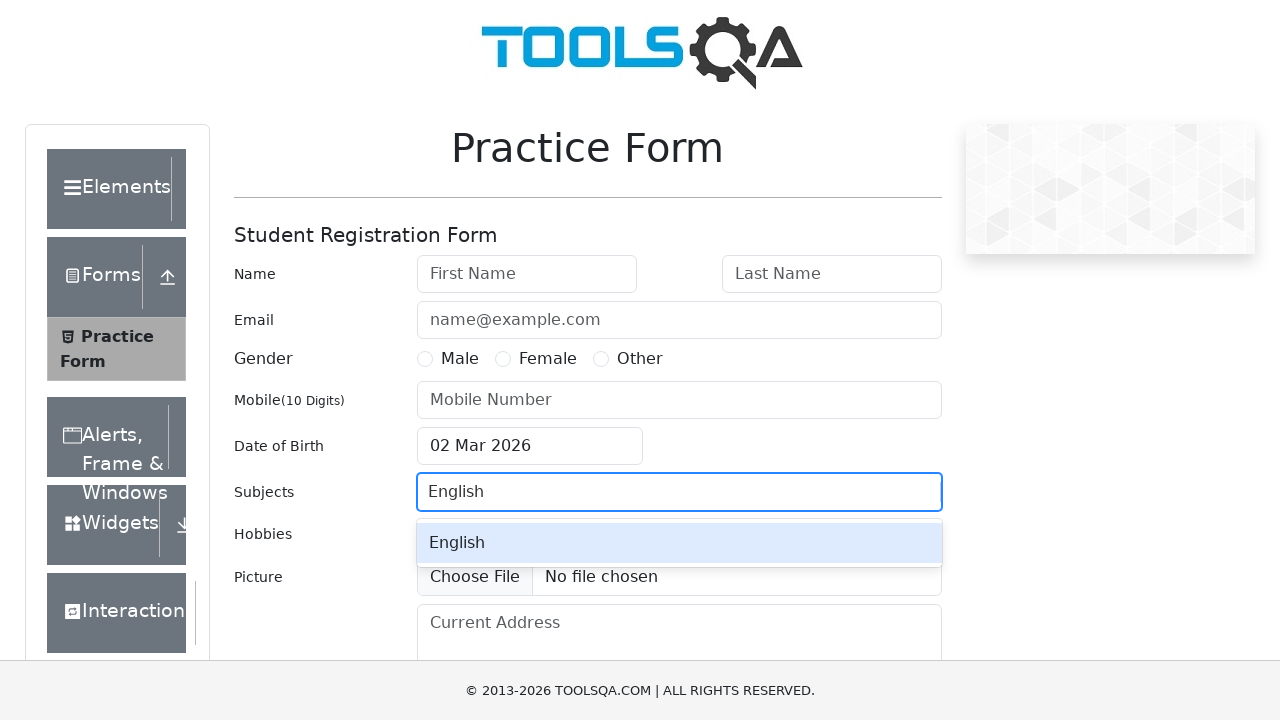

Pressed Enter to confirm the subject entry on #subjectsInput
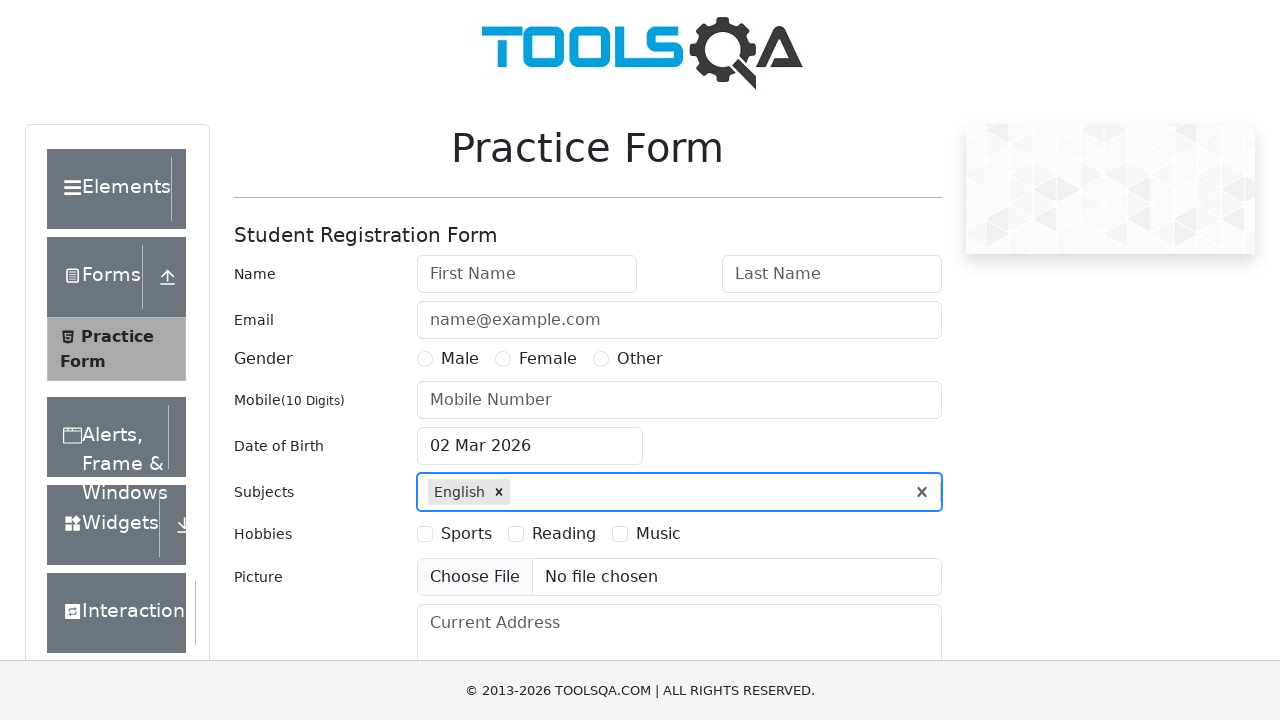

Subject tag appeared in the field
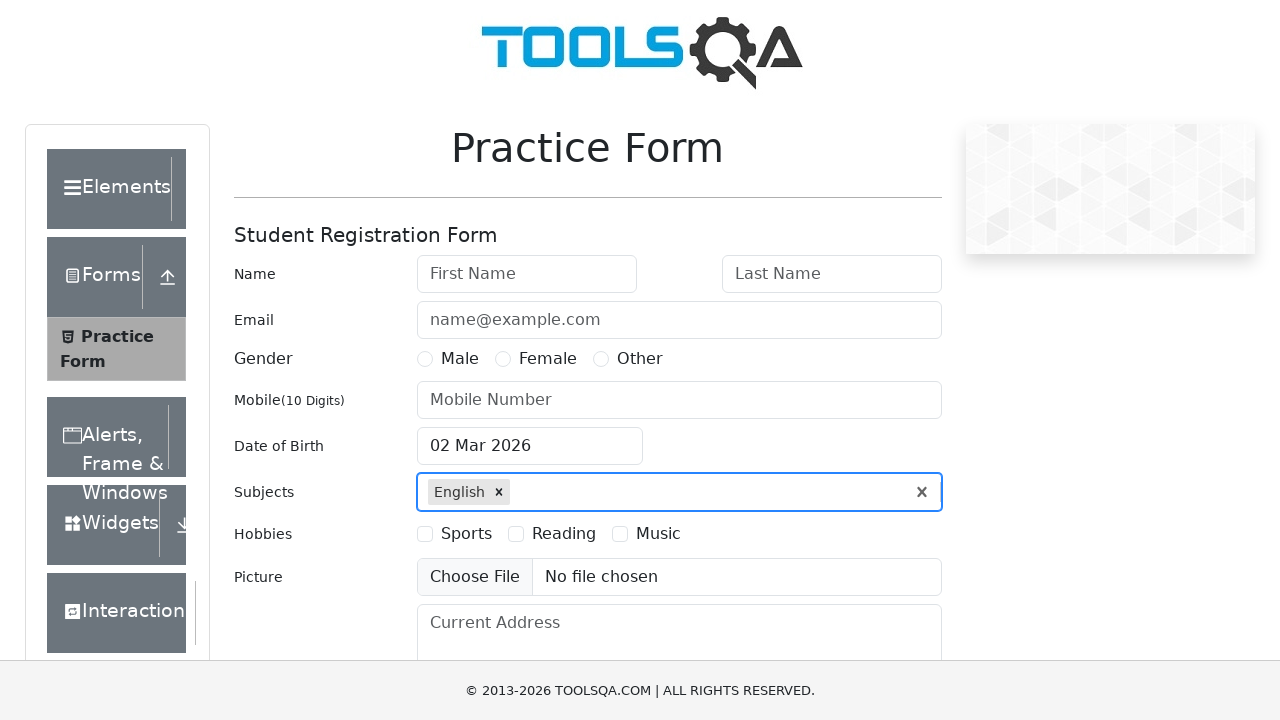

Clicked the 'x' button to delete the subject tag at (499, 492) on .subjects-auto-complete__multi-value__remove
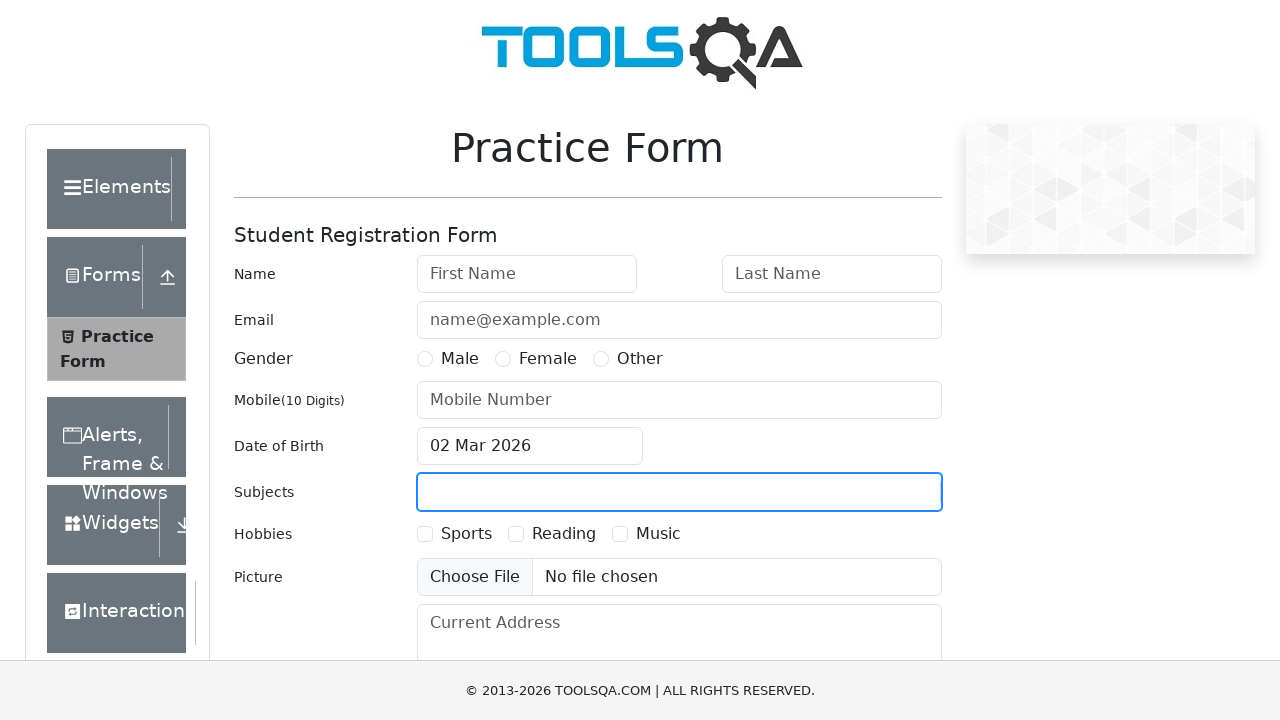

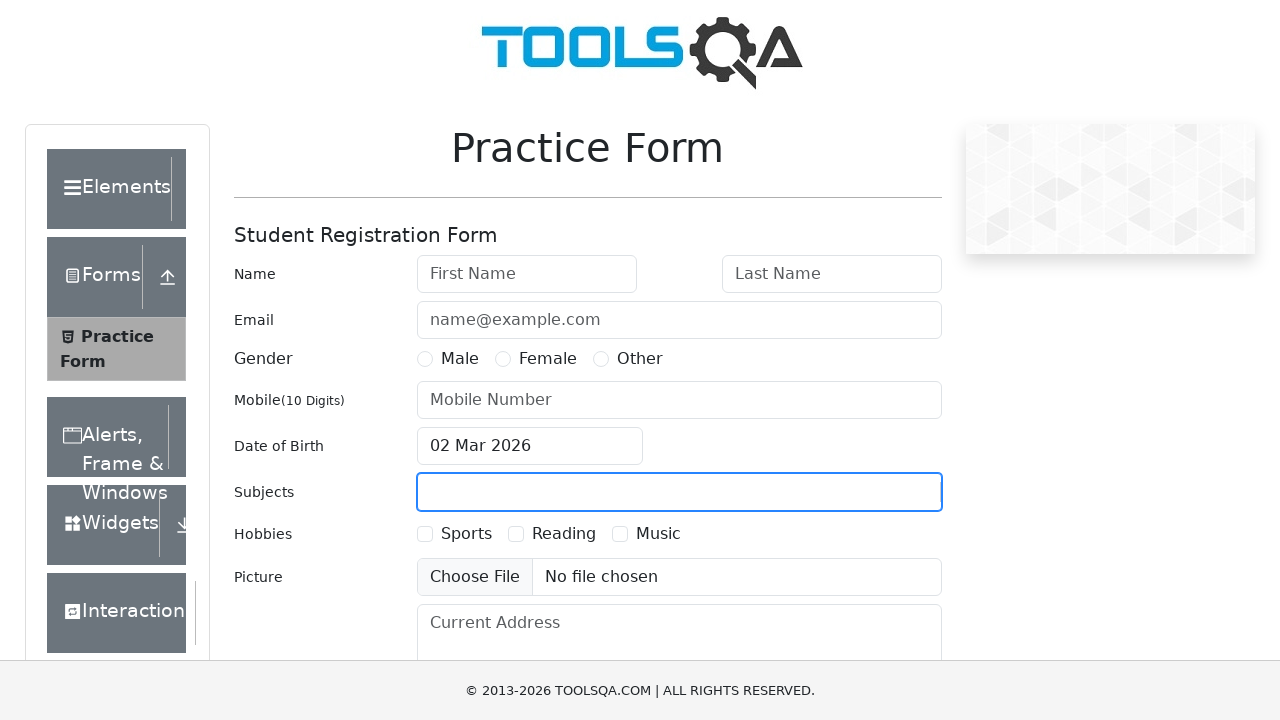